Tests filling a password field on a web form by entering a test password value

Starting URL: https://bonigarcia.dev/selenium-webdriver-java/web-form.html

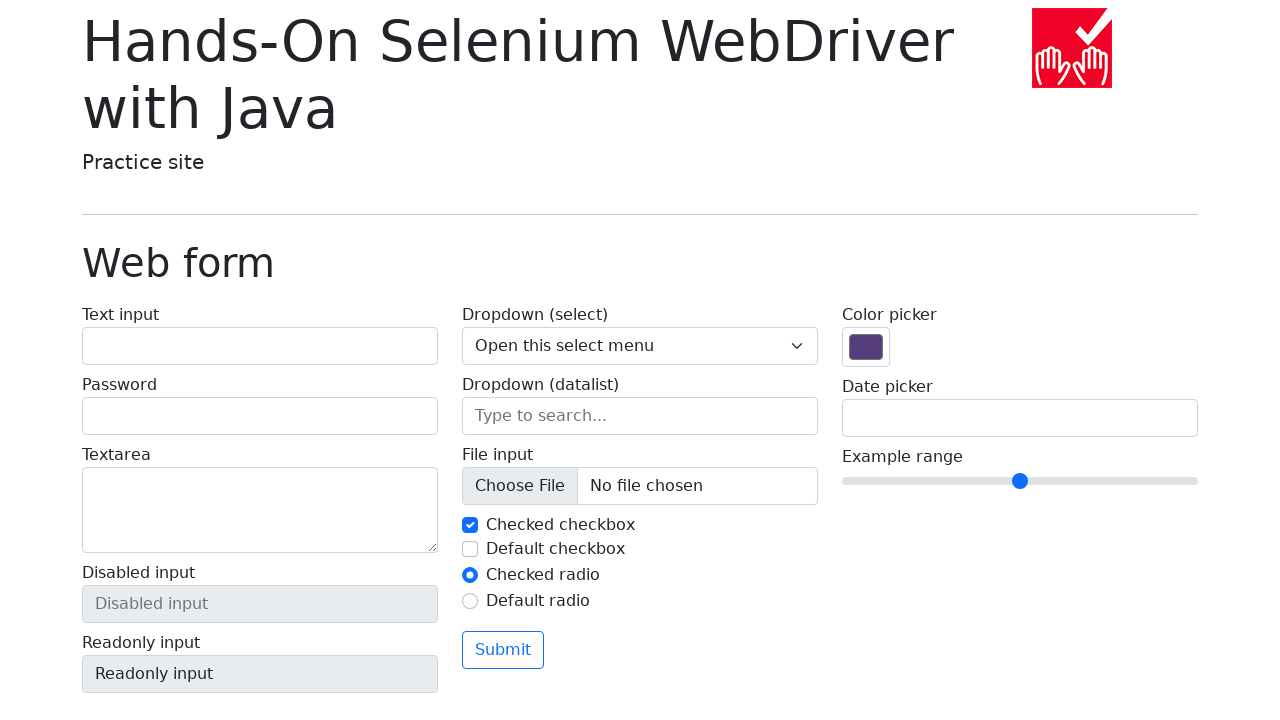

Filled password field with test value on internal:label="Password"i
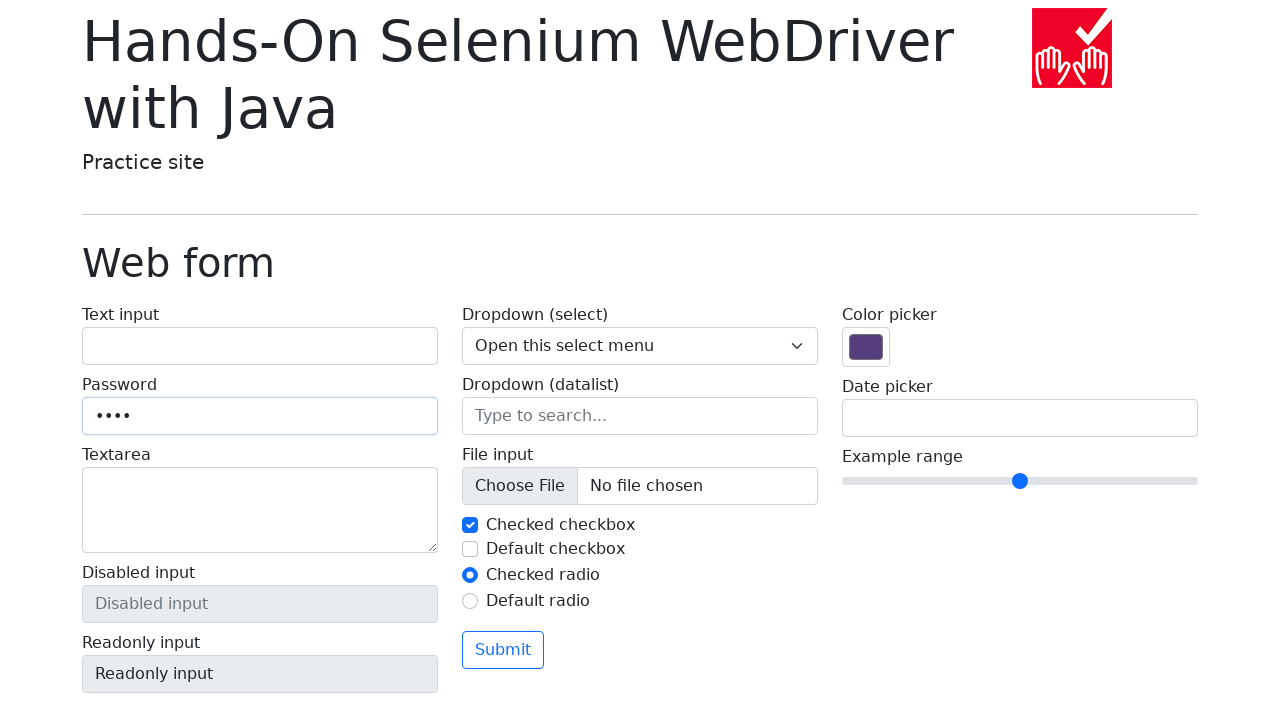

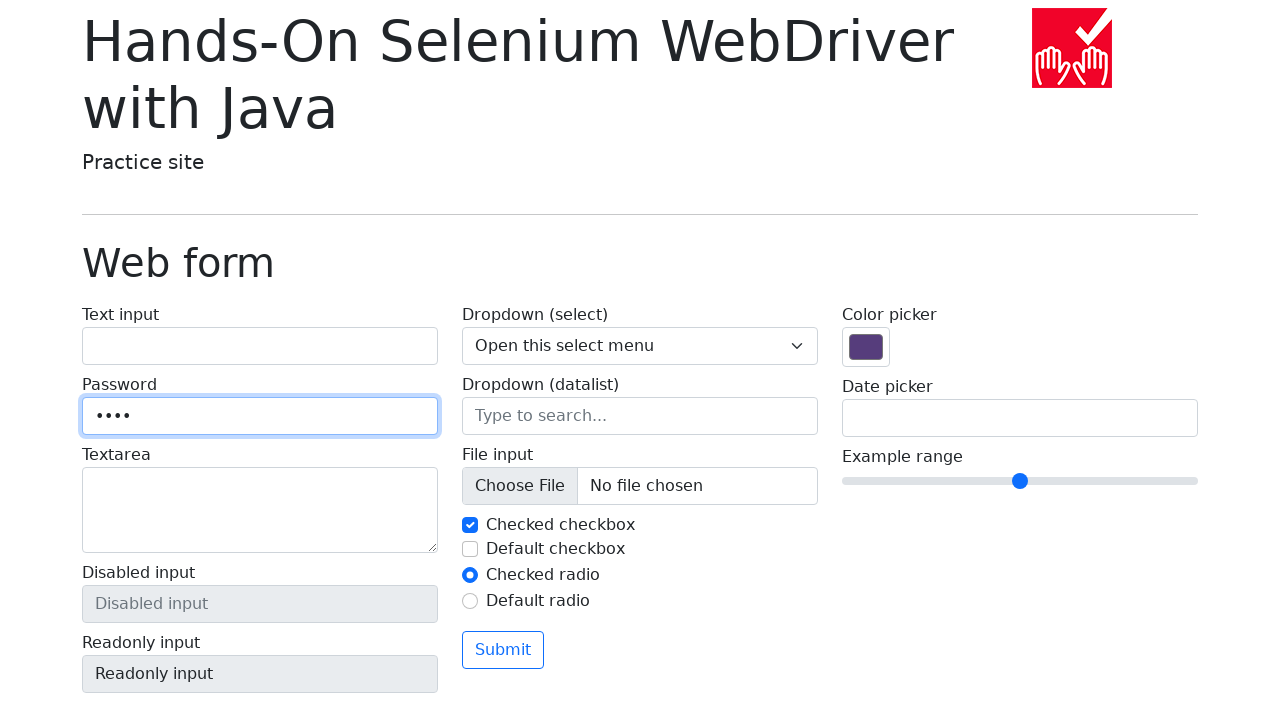